Navigates to NDTV website and verifies the page title and content are loaded correctly

Starting URL: http://ndtv.com

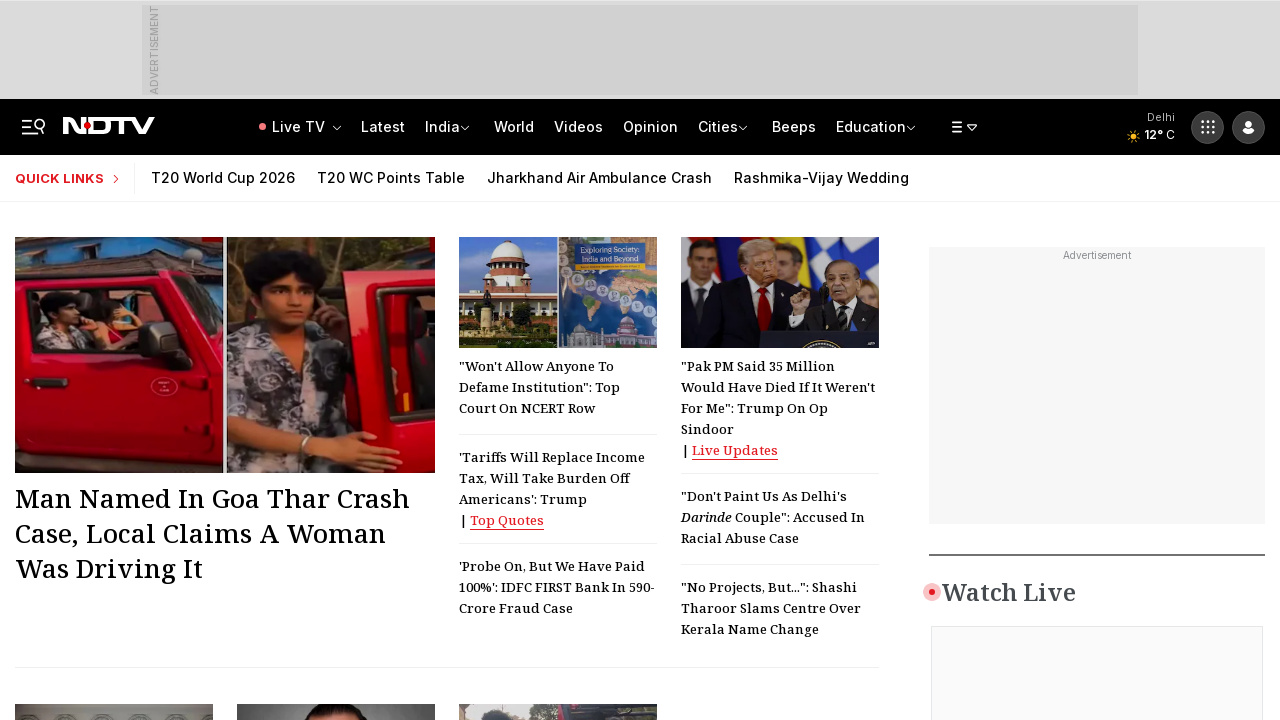

Retrieved page title
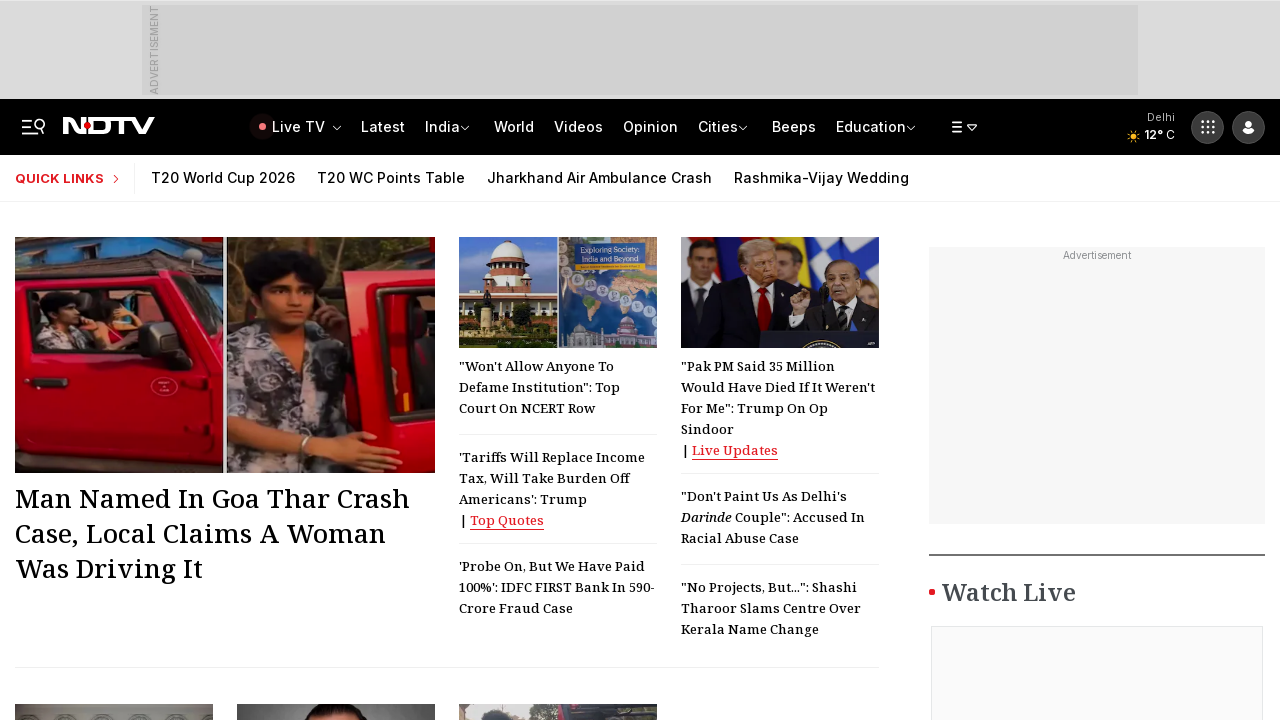

Printed page title to console
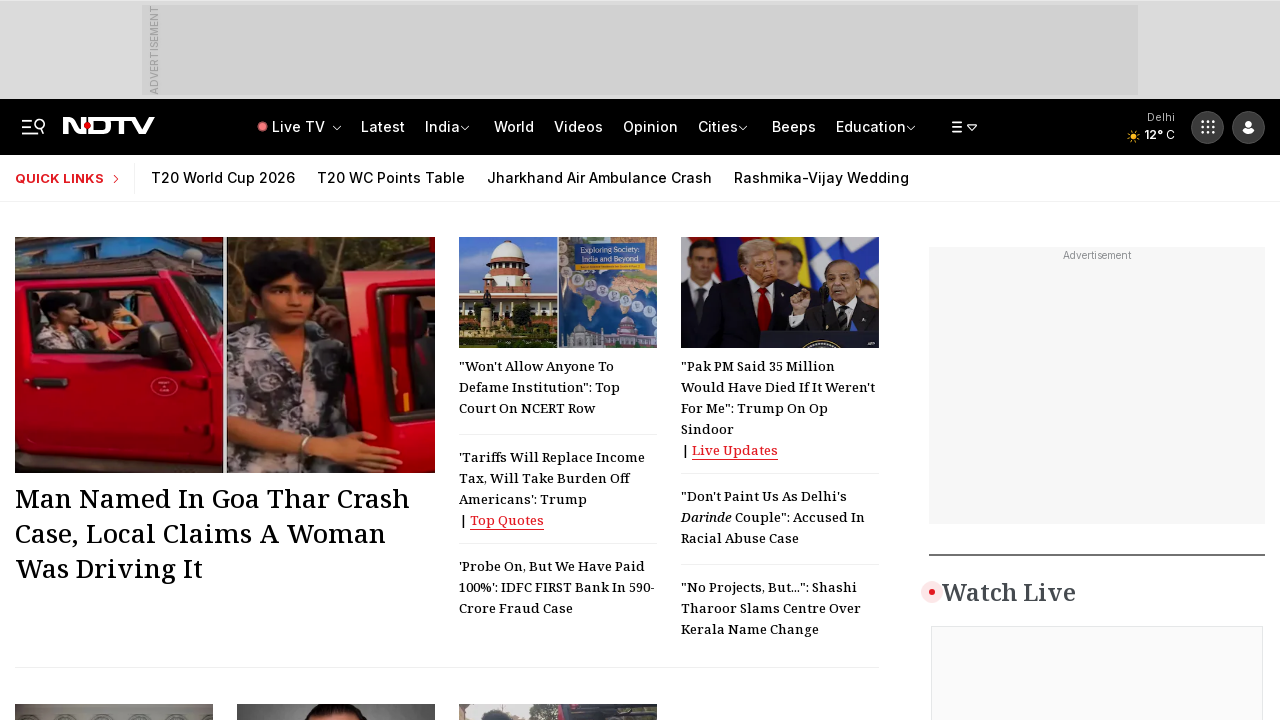

Retrieved page content
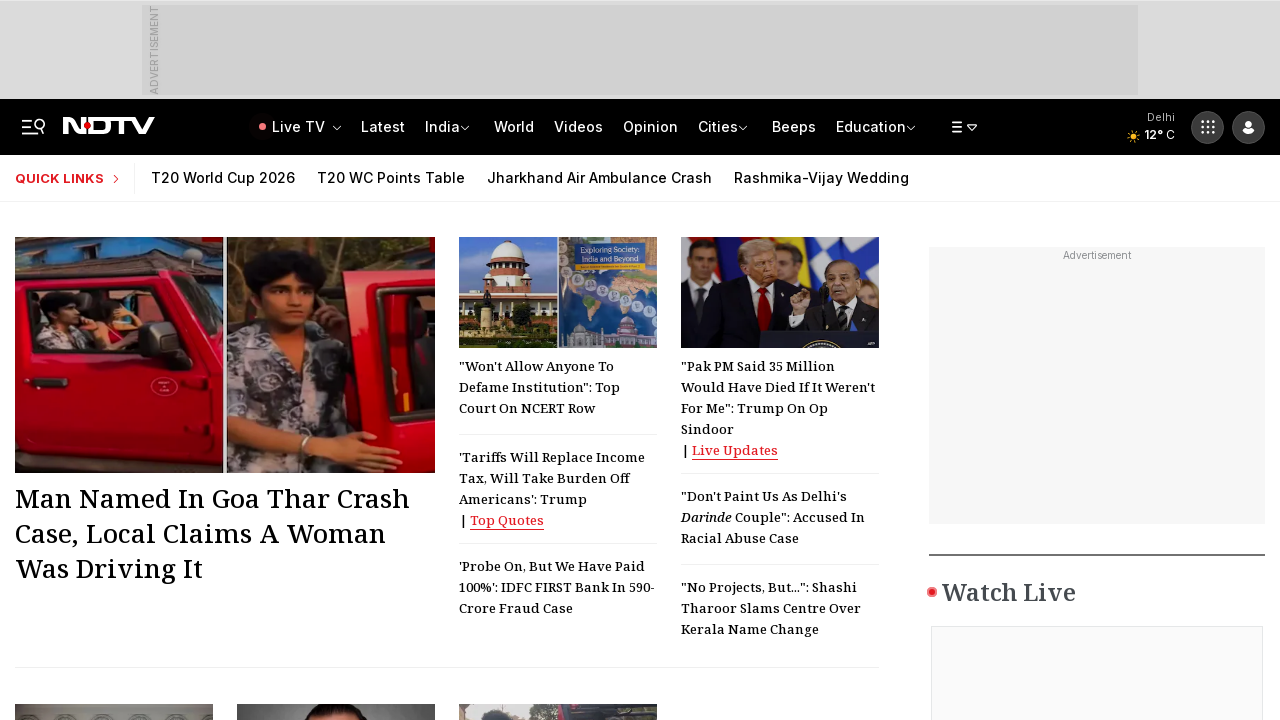

Verified 'Internet' text present in page content
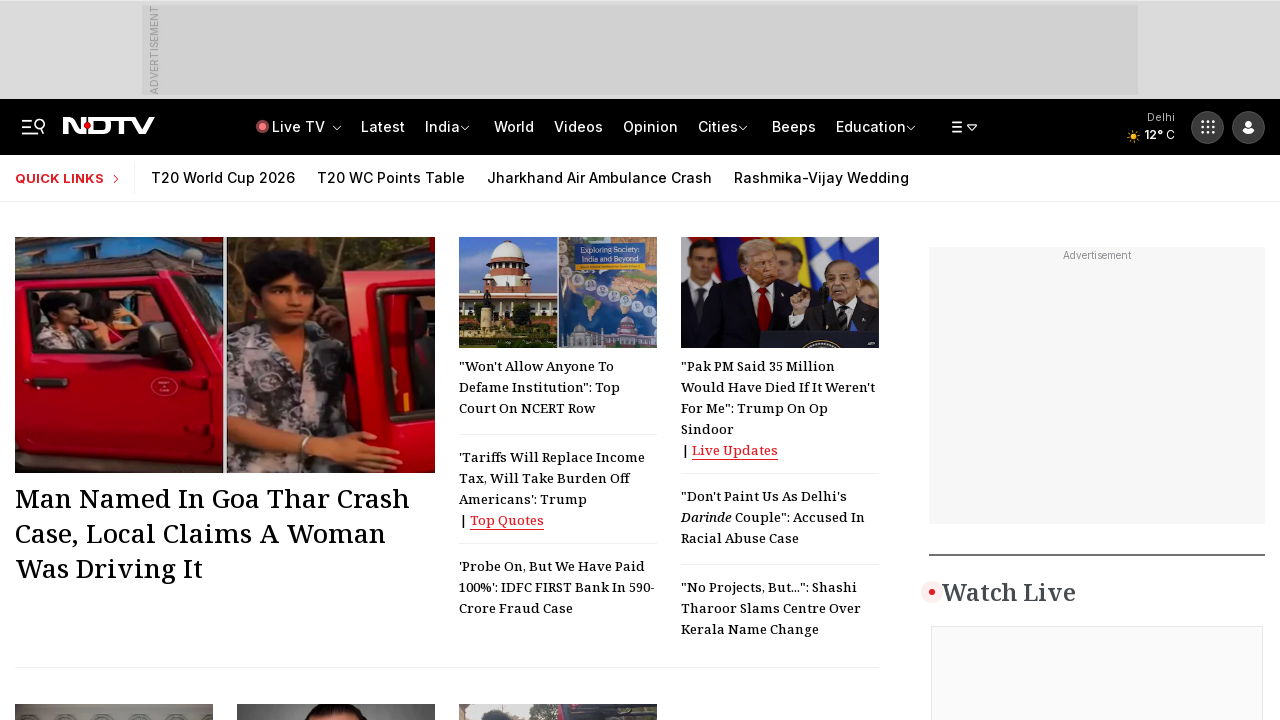

Printed Internet text verification result to console
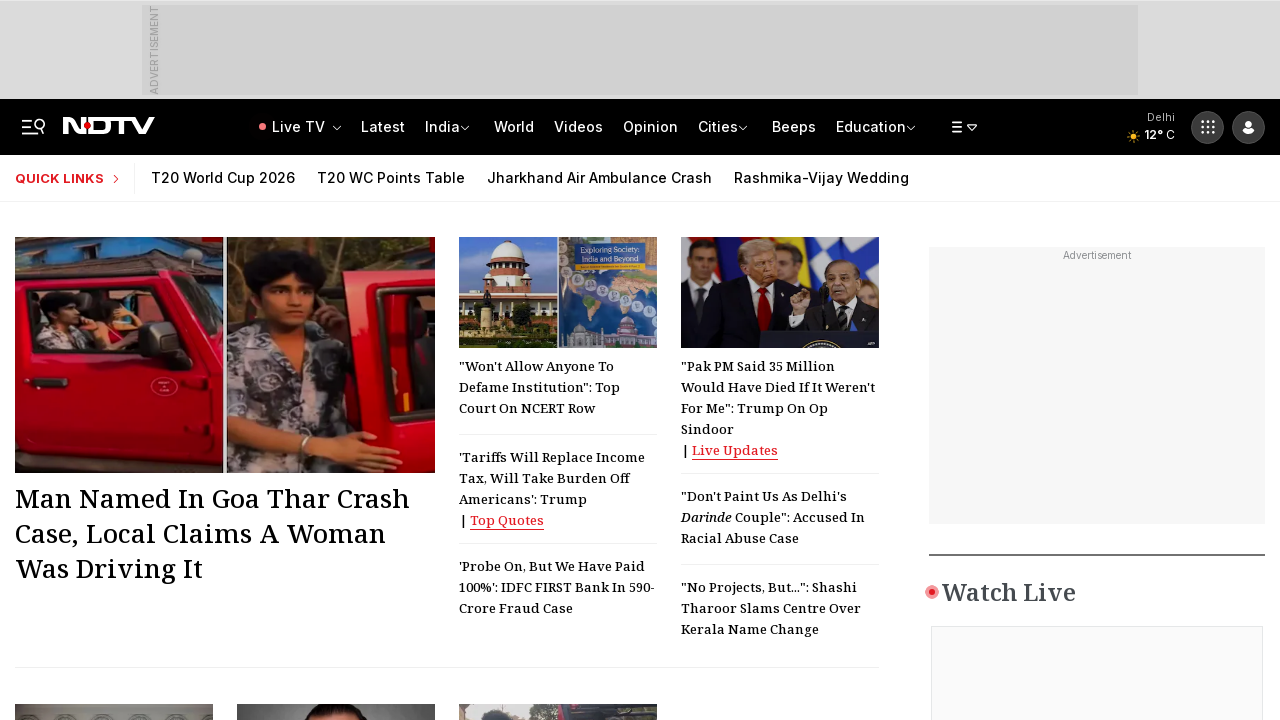

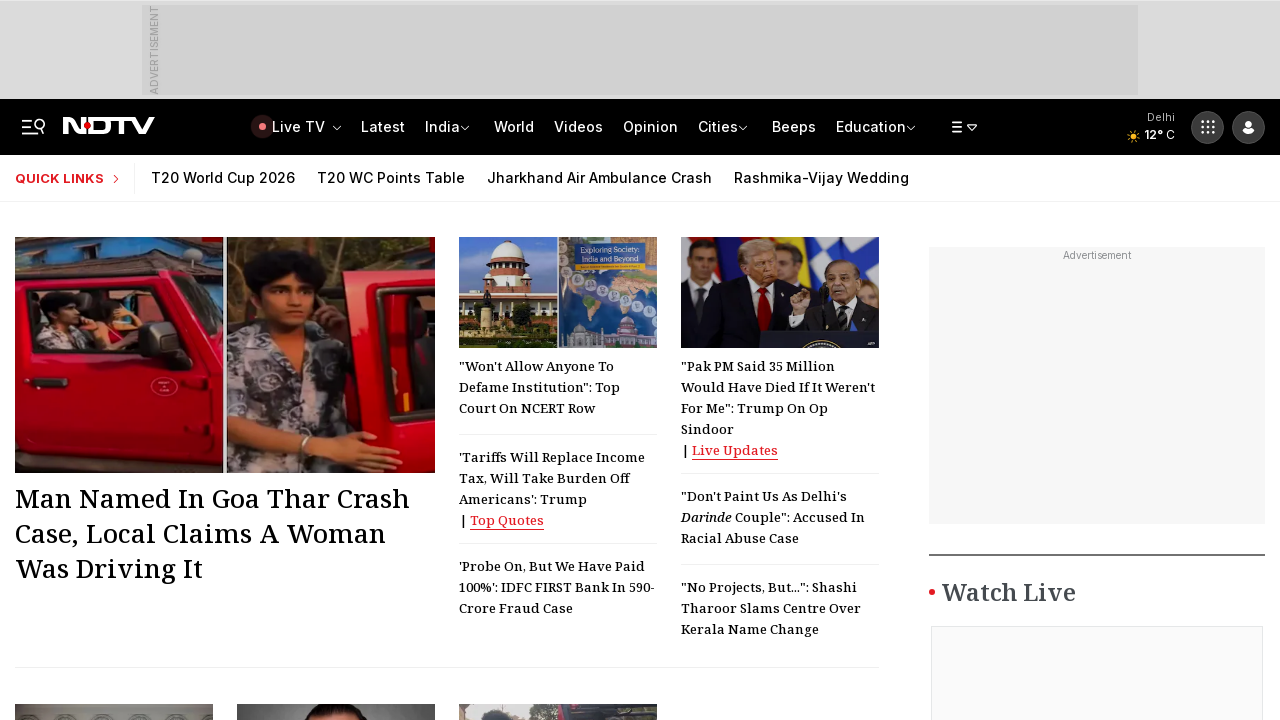